Navigates to the Form Authentication page and verifies the page title is correct

Starting URL: https://the-internet.herokuapp.com/

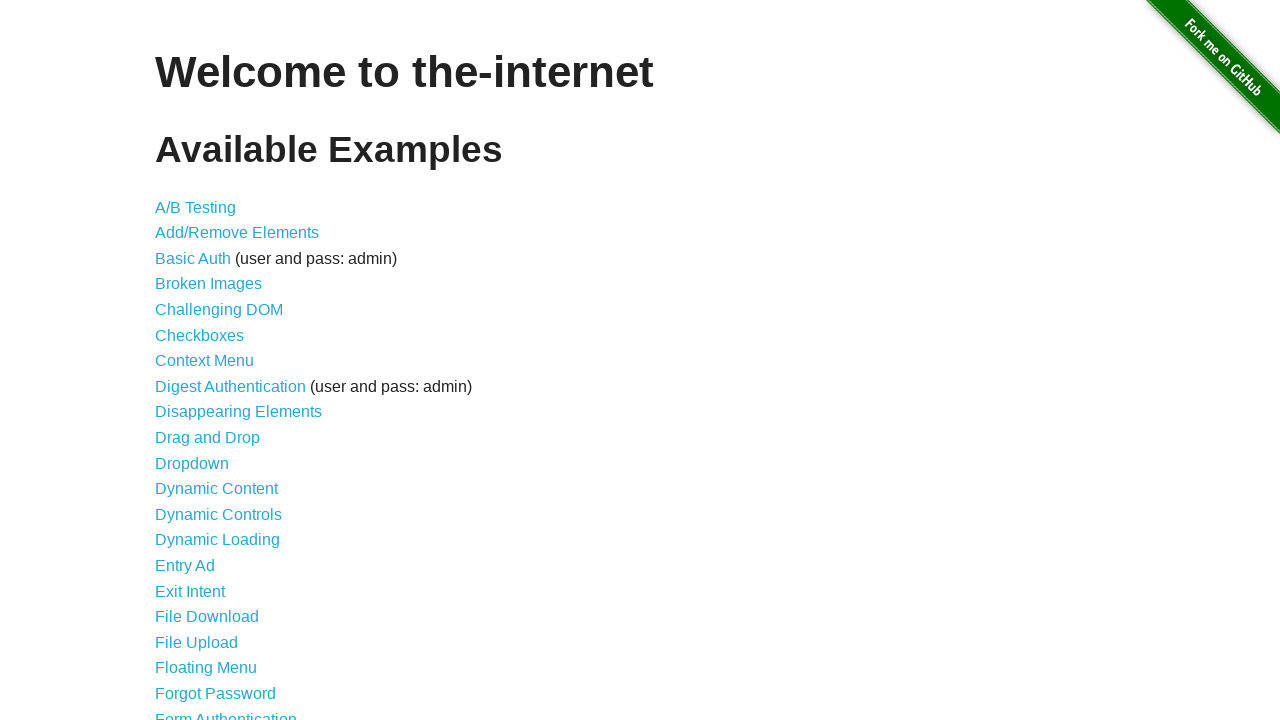

Clicked on Form Authentication link at (226, 712) on text=Form Authentication
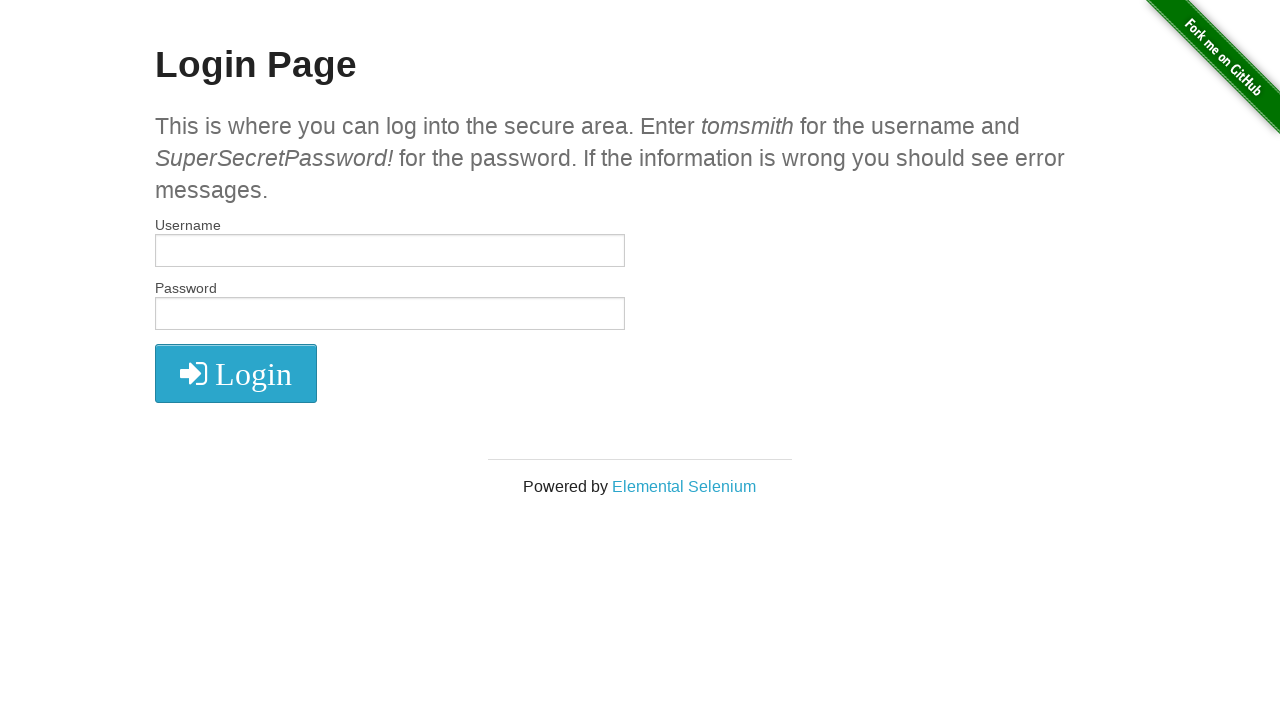

Form Authentication page loaded and h2 element is visible
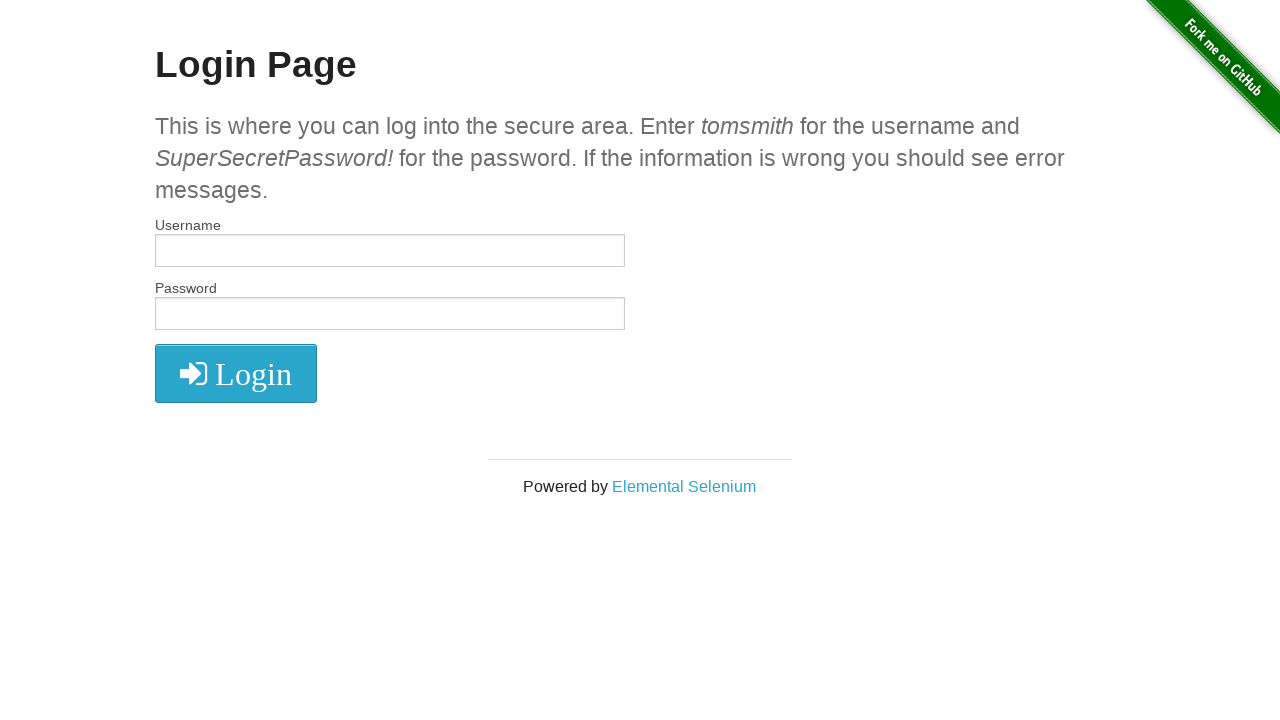

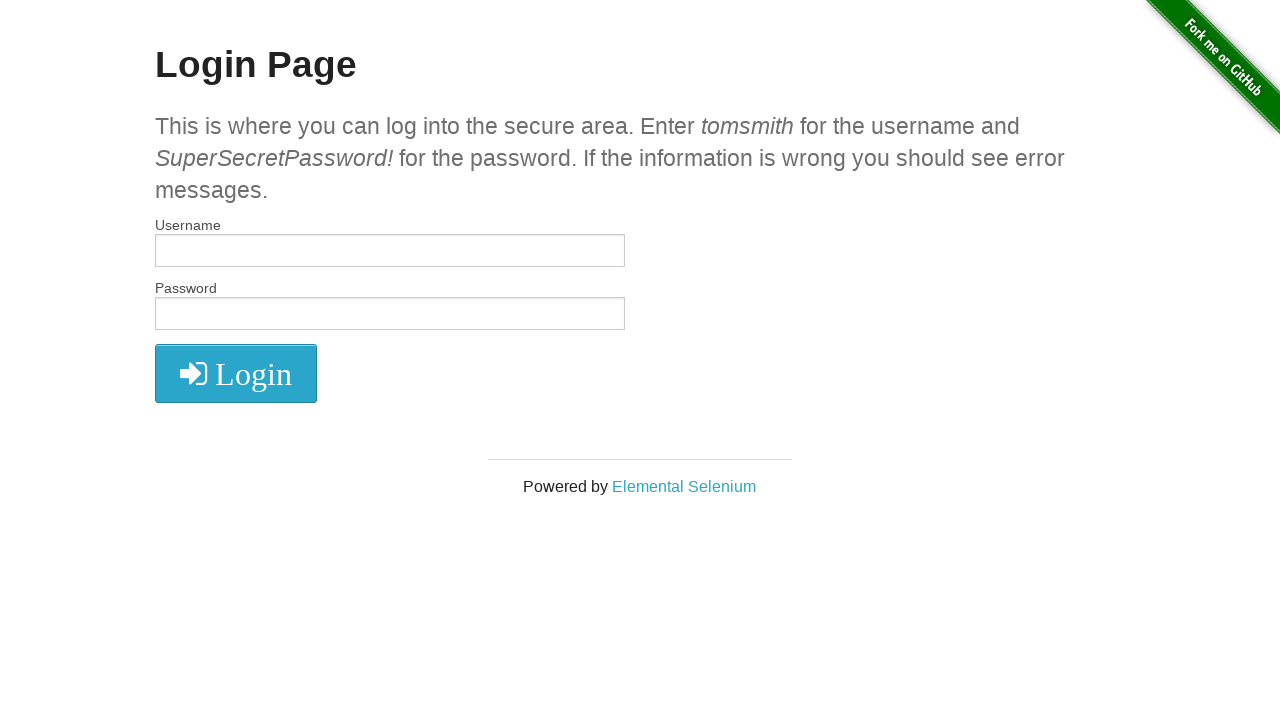